Tests browser window handling by clicking a button that opens a new window

Starting URL: https://demoqa.com/browser-windows

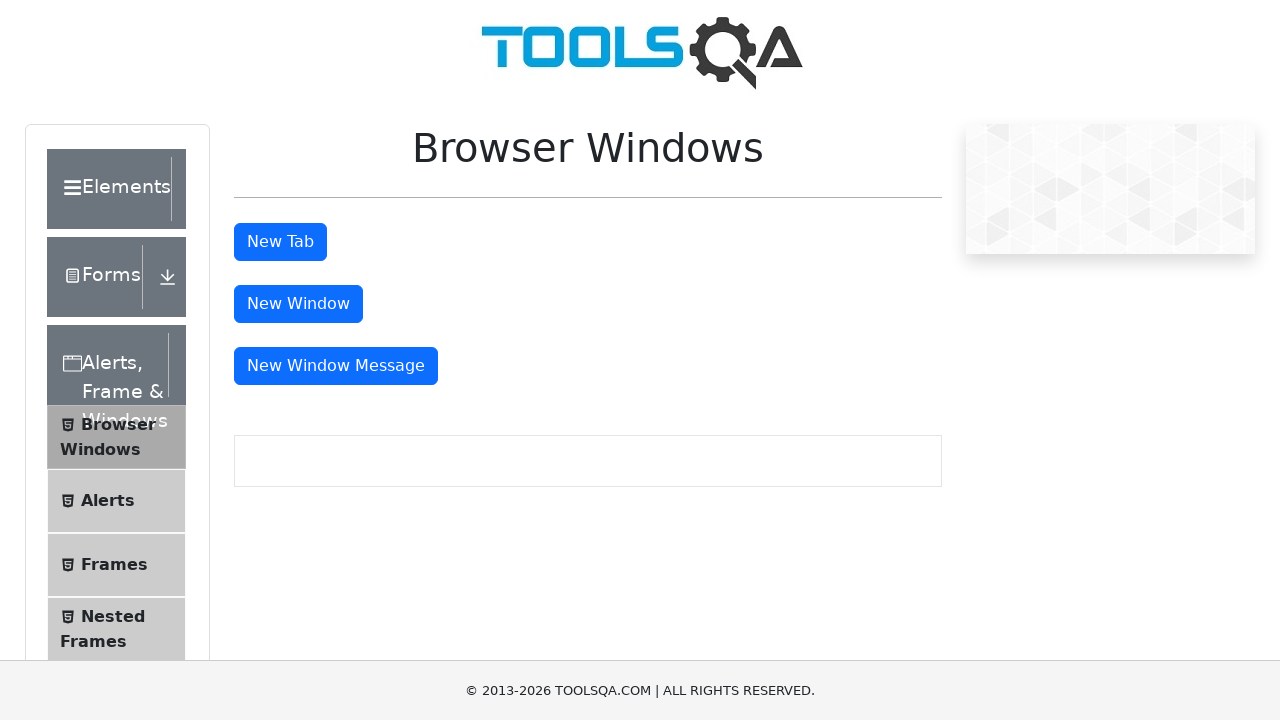

Clicked button to open new window at (298, 304) on #windowButton
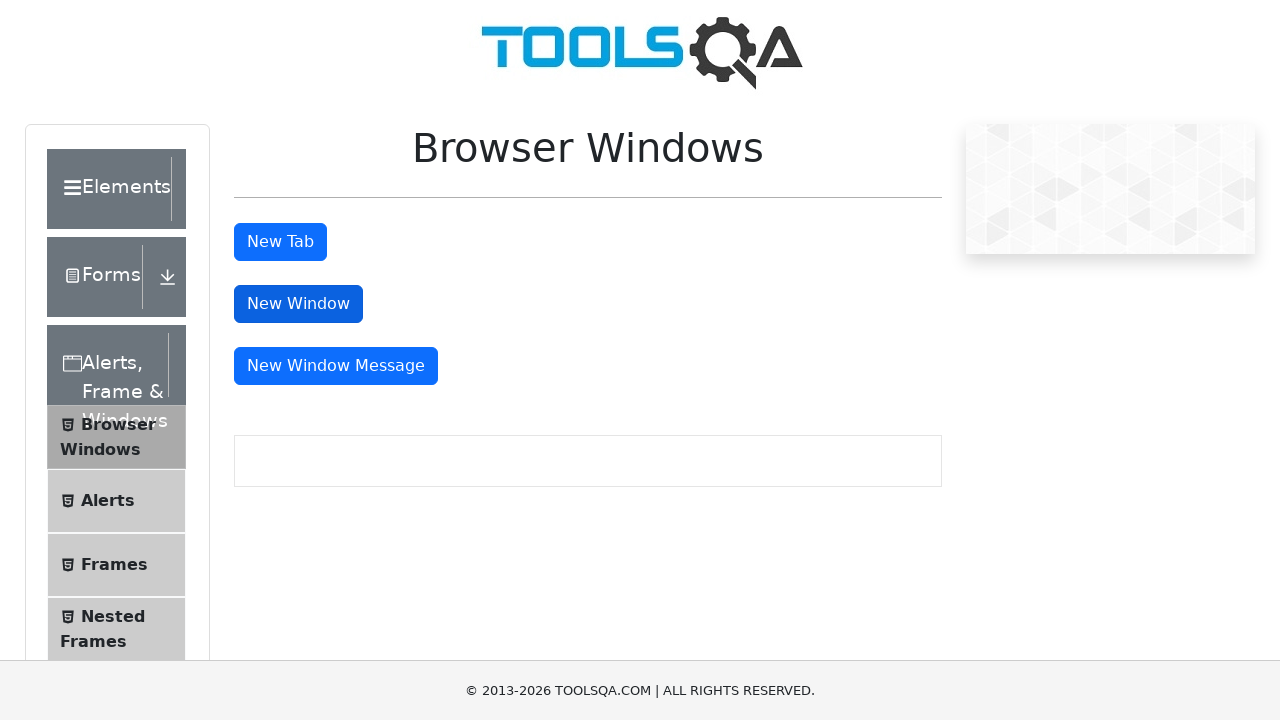

Waited 6 seconds for new window to open
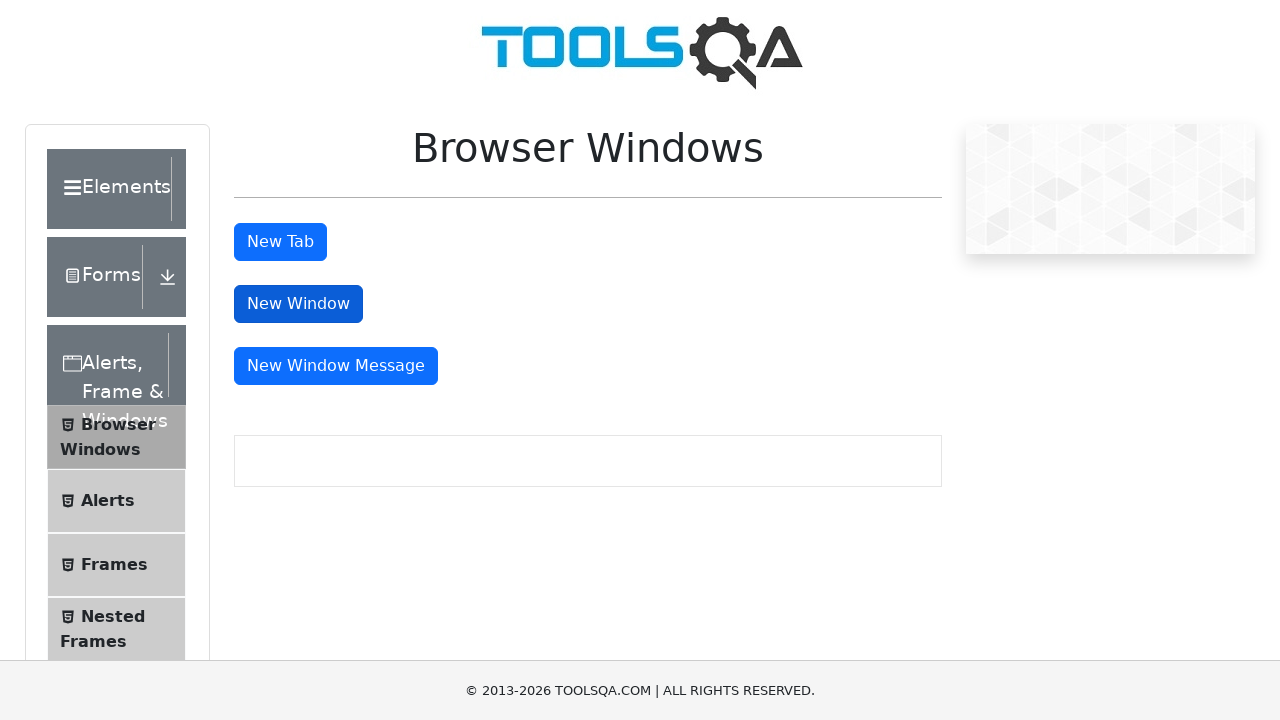

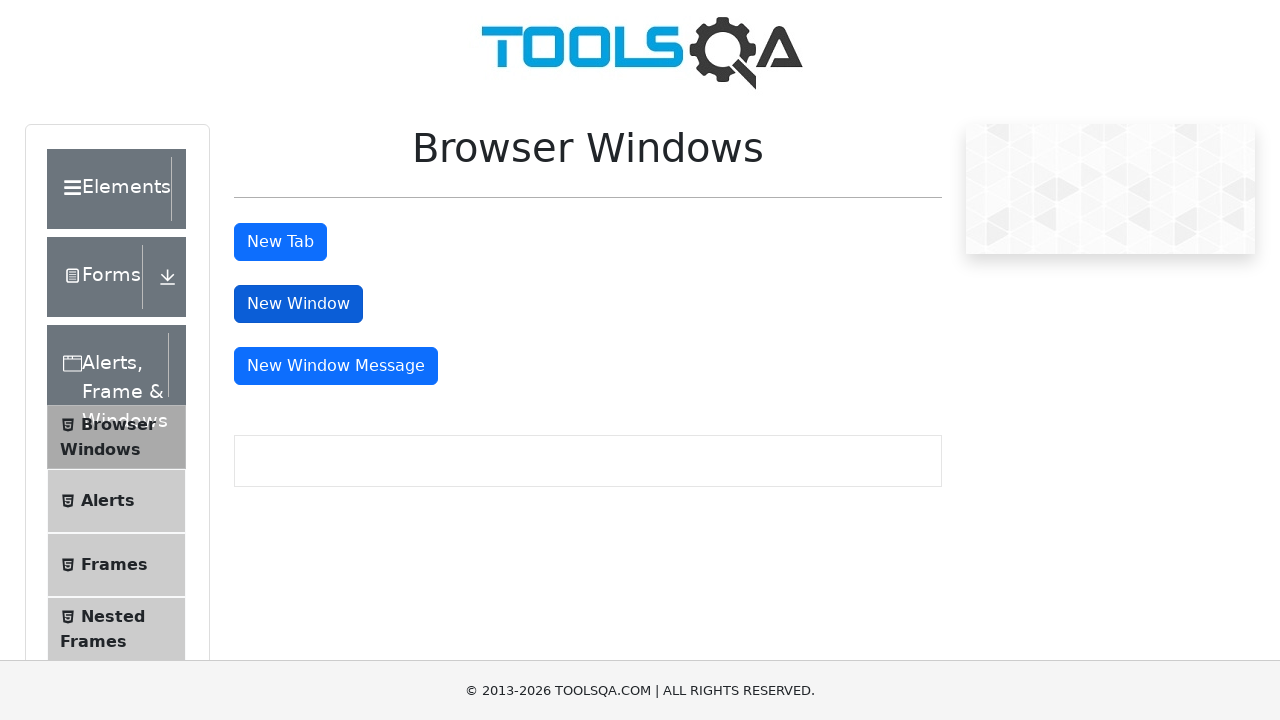